Navigates to the KanjiDamage kanji listing page and waits briefly for it to load

Starting URL: https://www.kanjidamage.com/kanji/

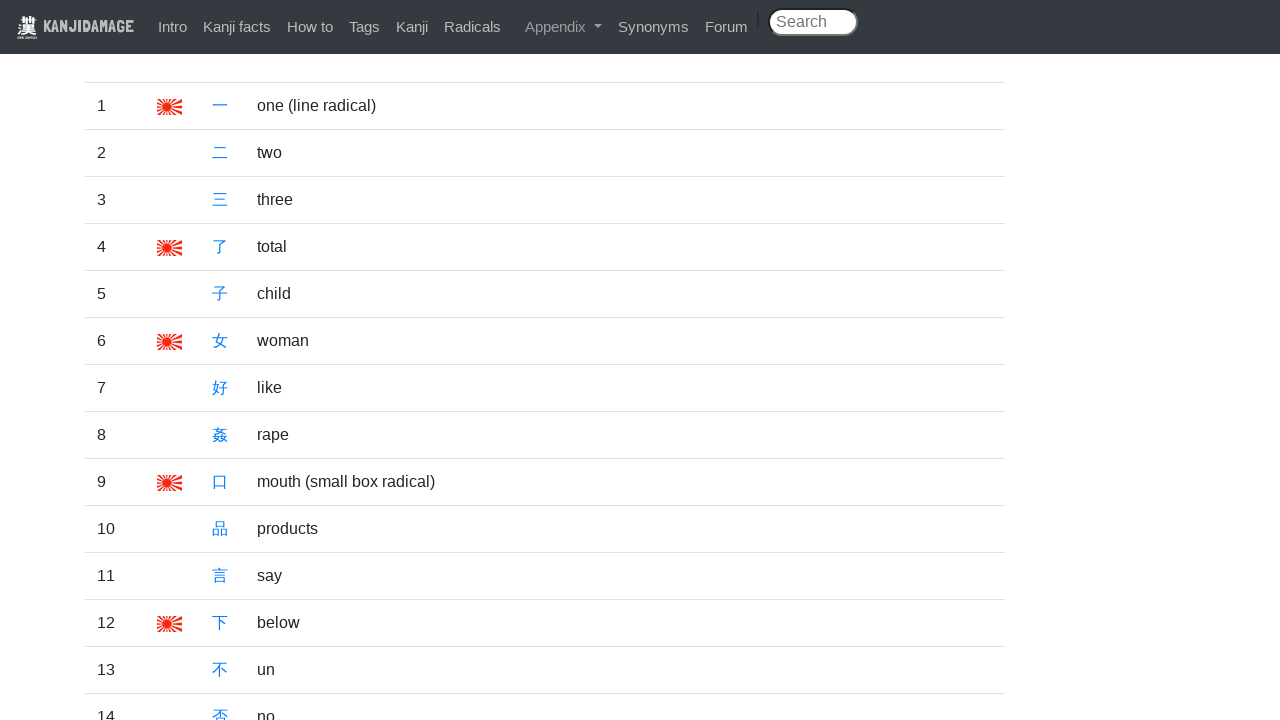

Waited for KanjiDamage kanji listing page to load (domcontentloaded state)
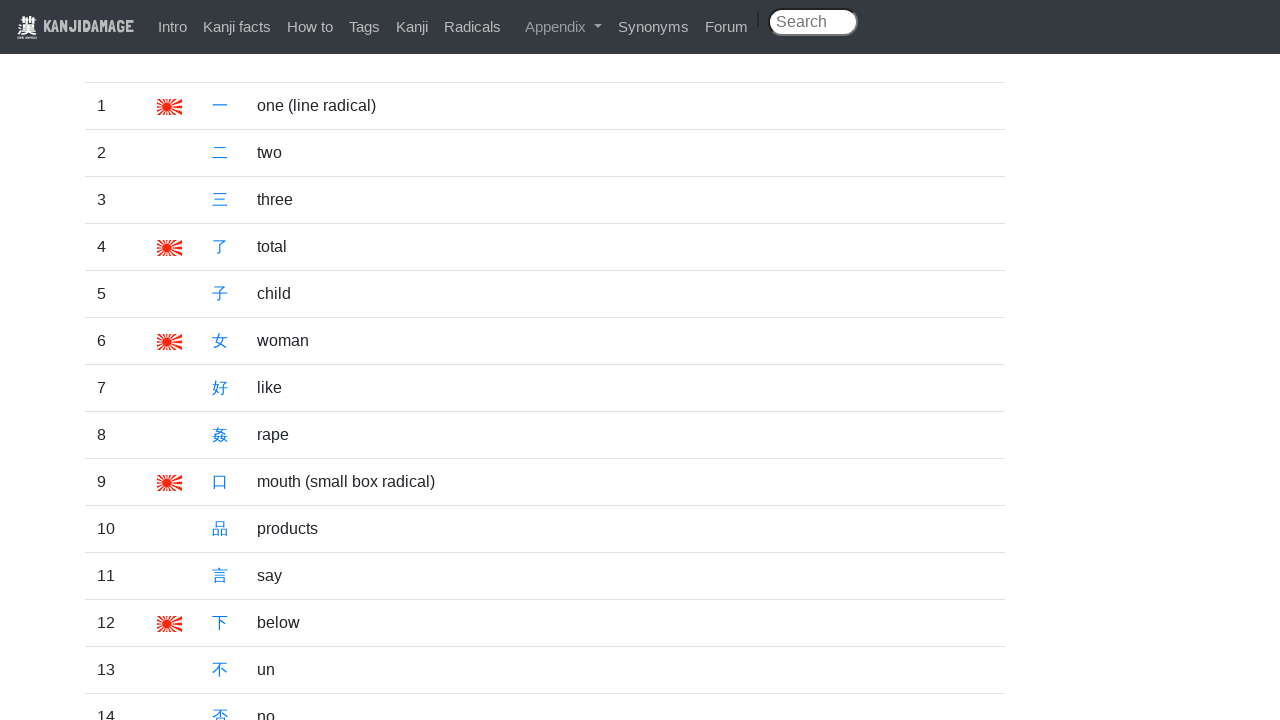

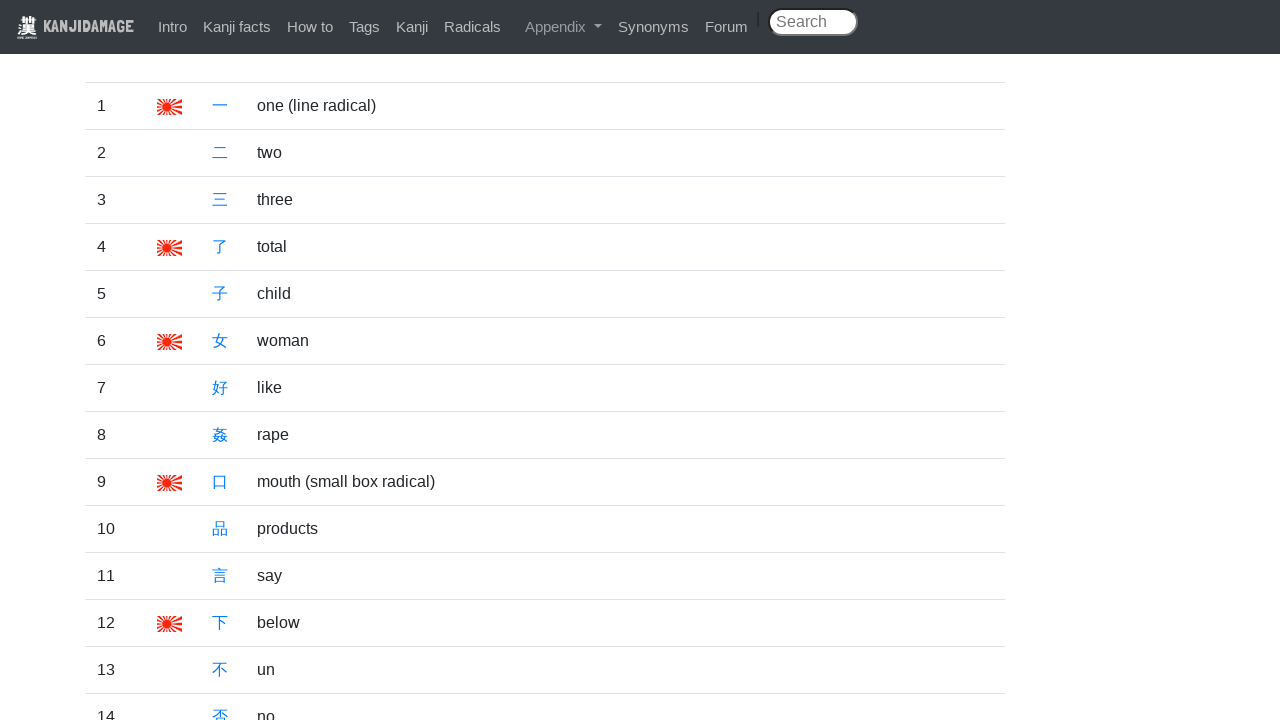